Fills out a basic HTML form by entering username, password, comments and selecting an item from a dropdown menu

Starting URL: https://testpages.herokuapp.com/styled/basic-html-form-test.html

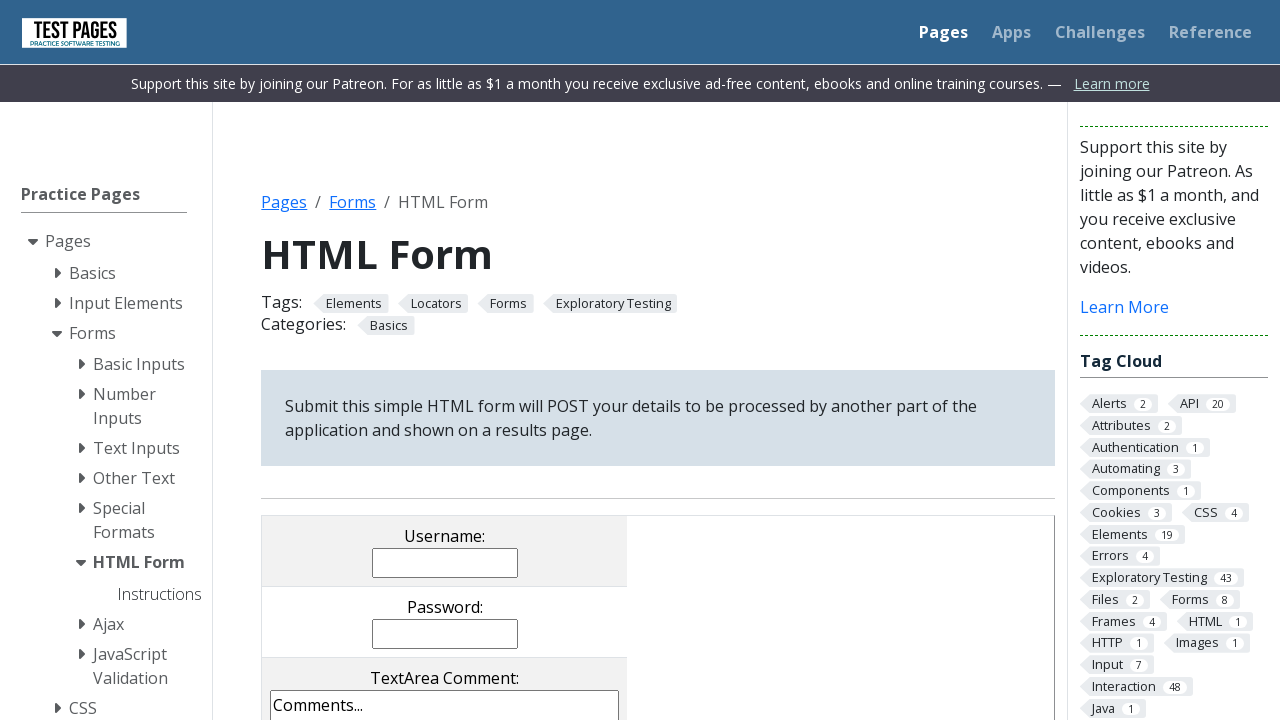

Filled username field with 'testuser456' on input[name='username']
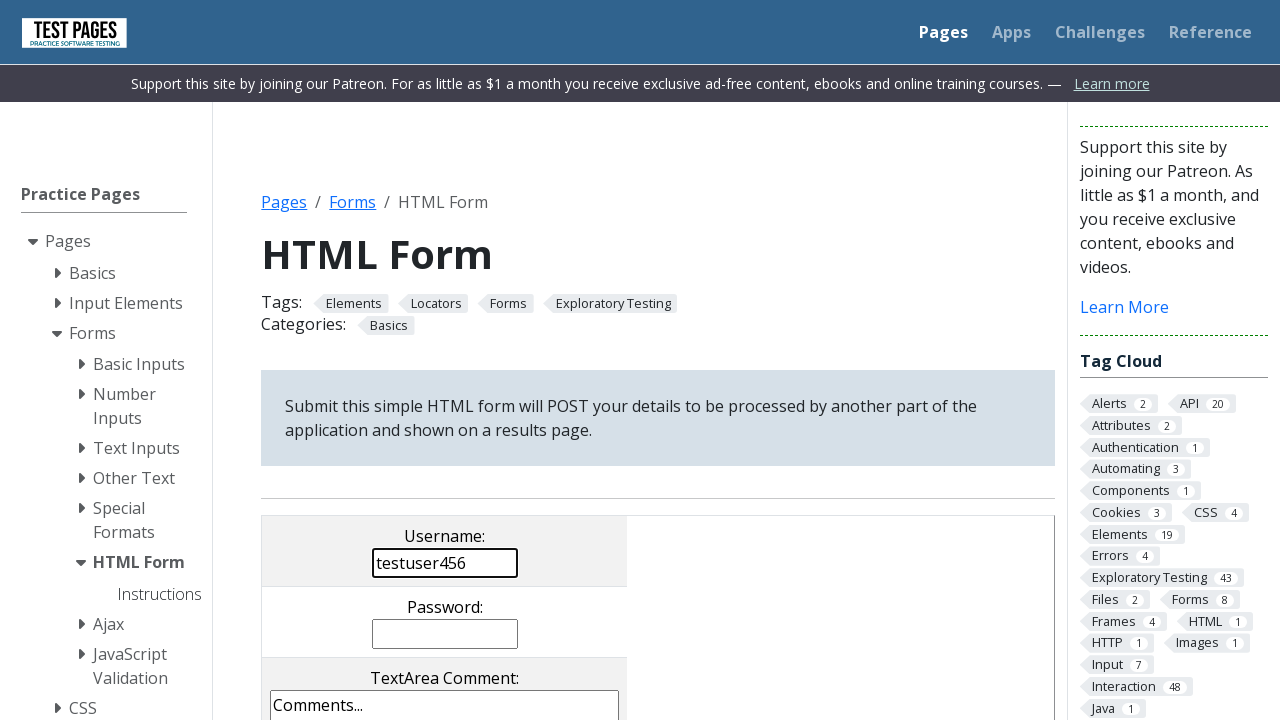

Filled password field with 'TestPass789!' on input[name='password']
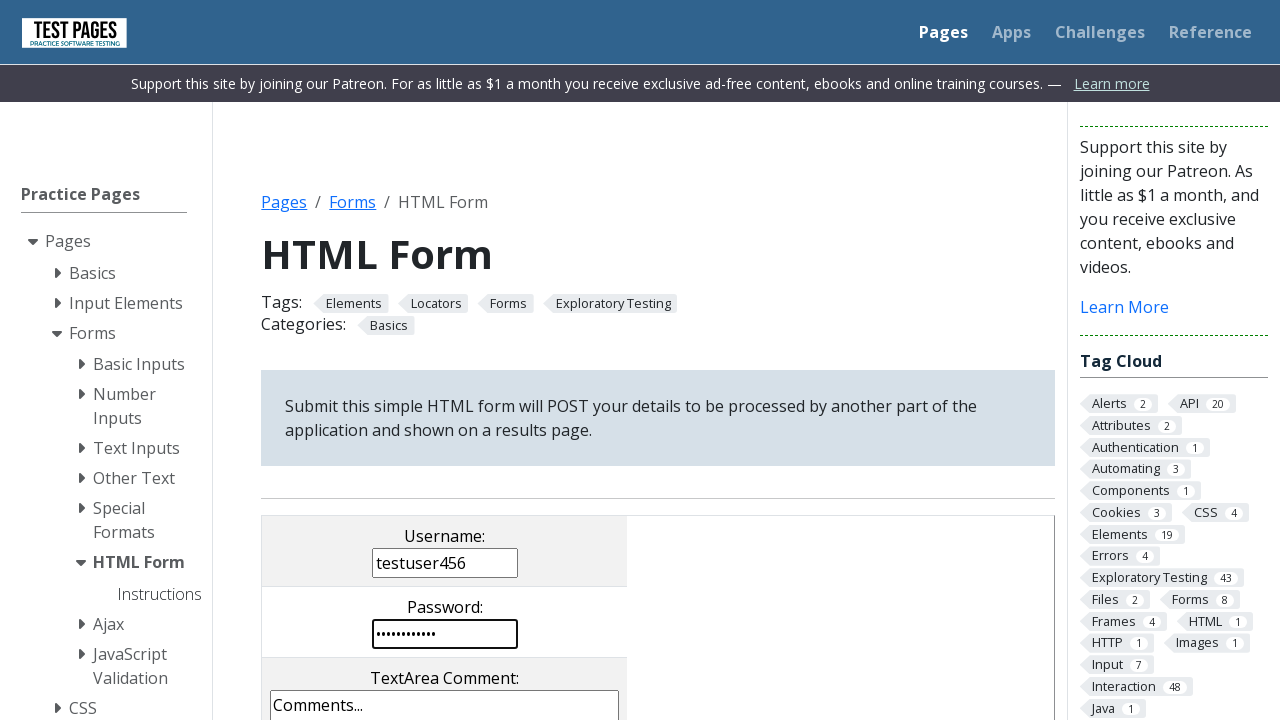

Filled comments field with test comment on textarea[name='comments']
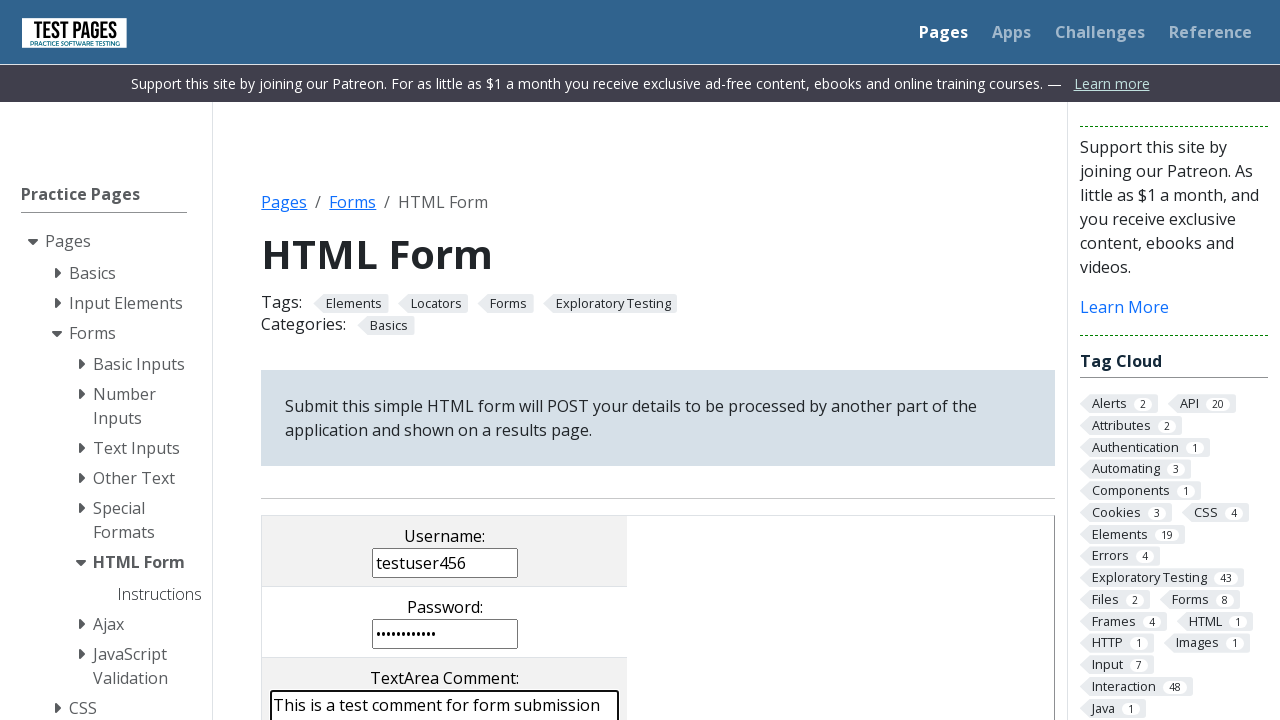

Selected 'Drop Down Item 6' from dropdown menu on select[name='dropdown']
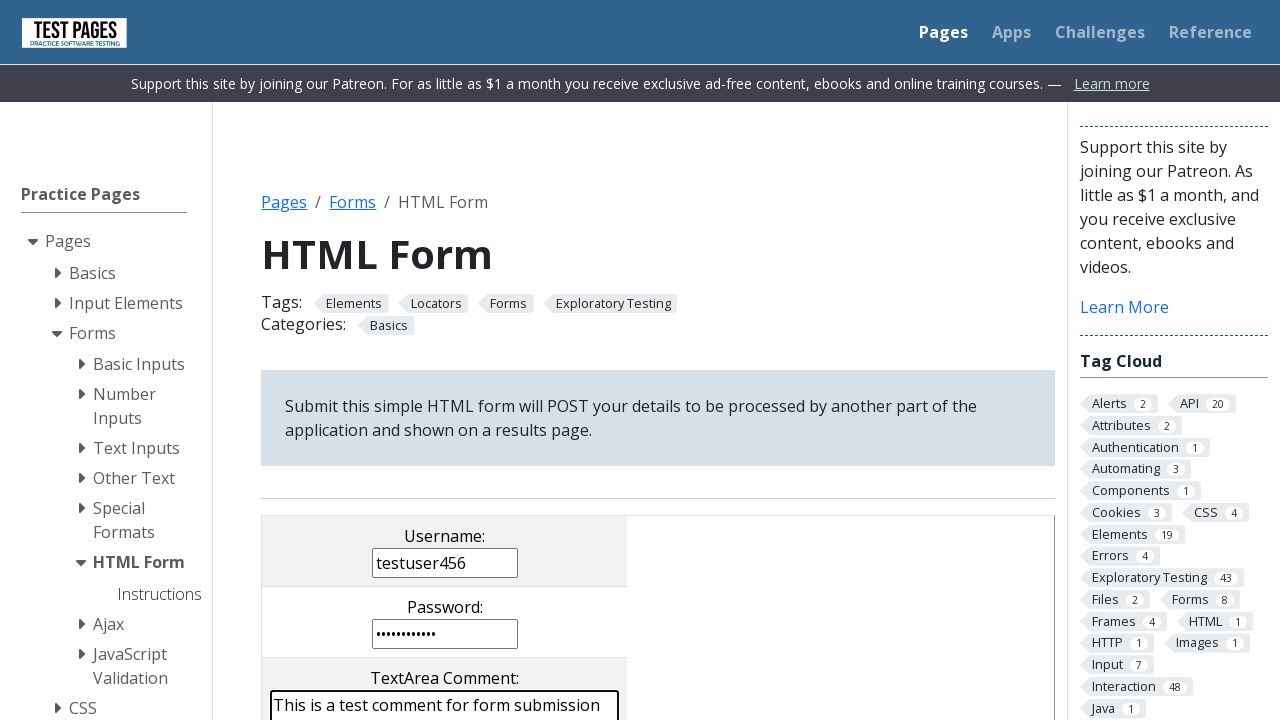

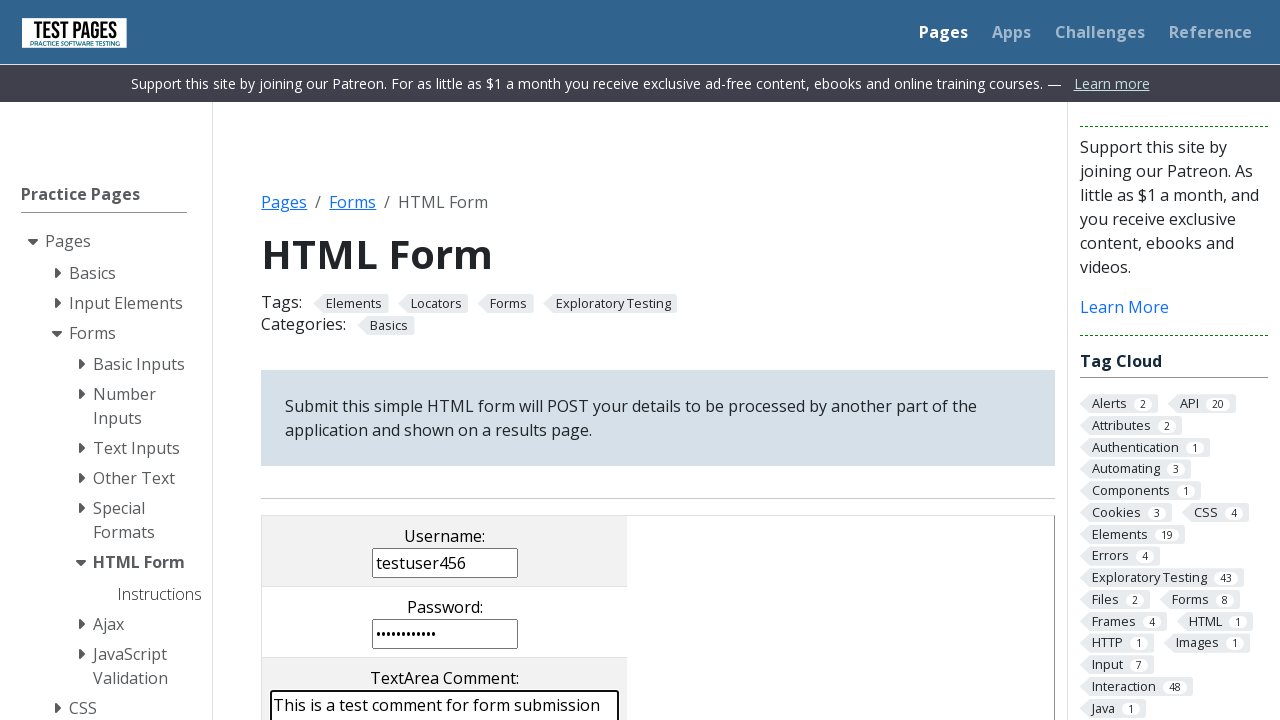